Tests an e-commerce flow by searching for products, adding a specific item (Cashews) to cart, and proceeding through checkout to place an order

Starting URL: https://rahulshettyacademy.com/seleniumPractise/#/

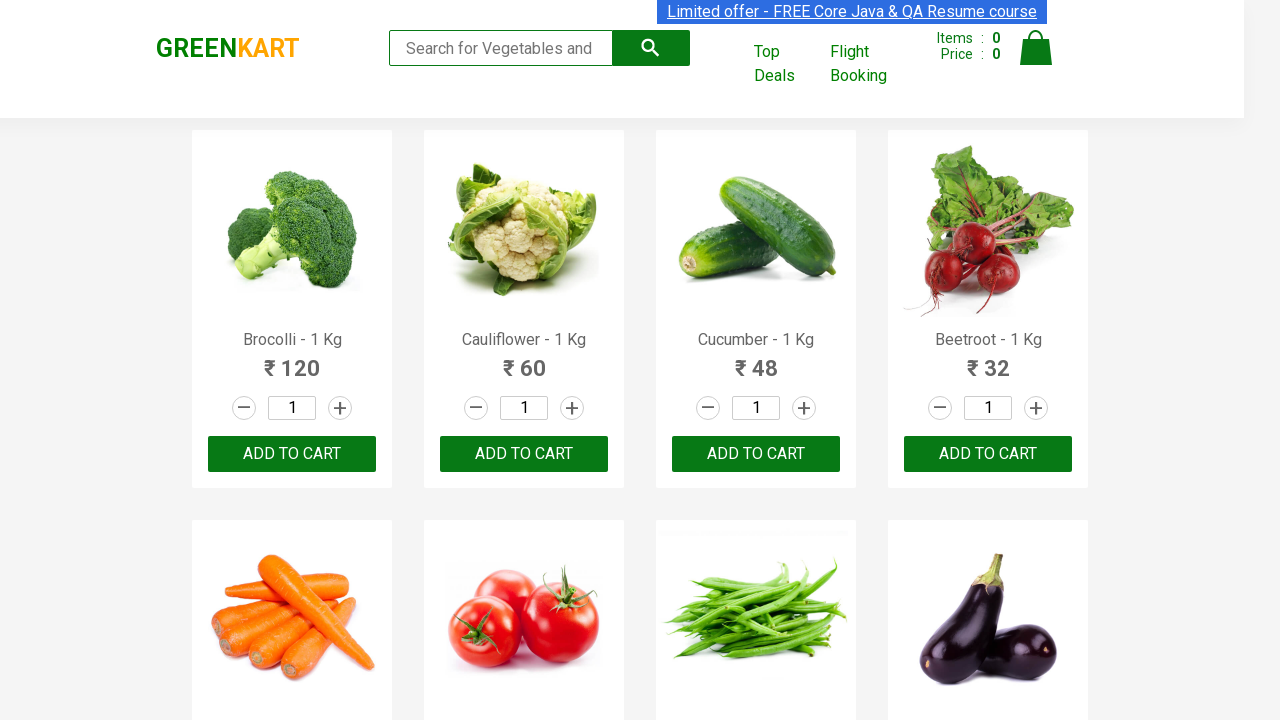

Typed 'ca' in the search box on .search-keyword
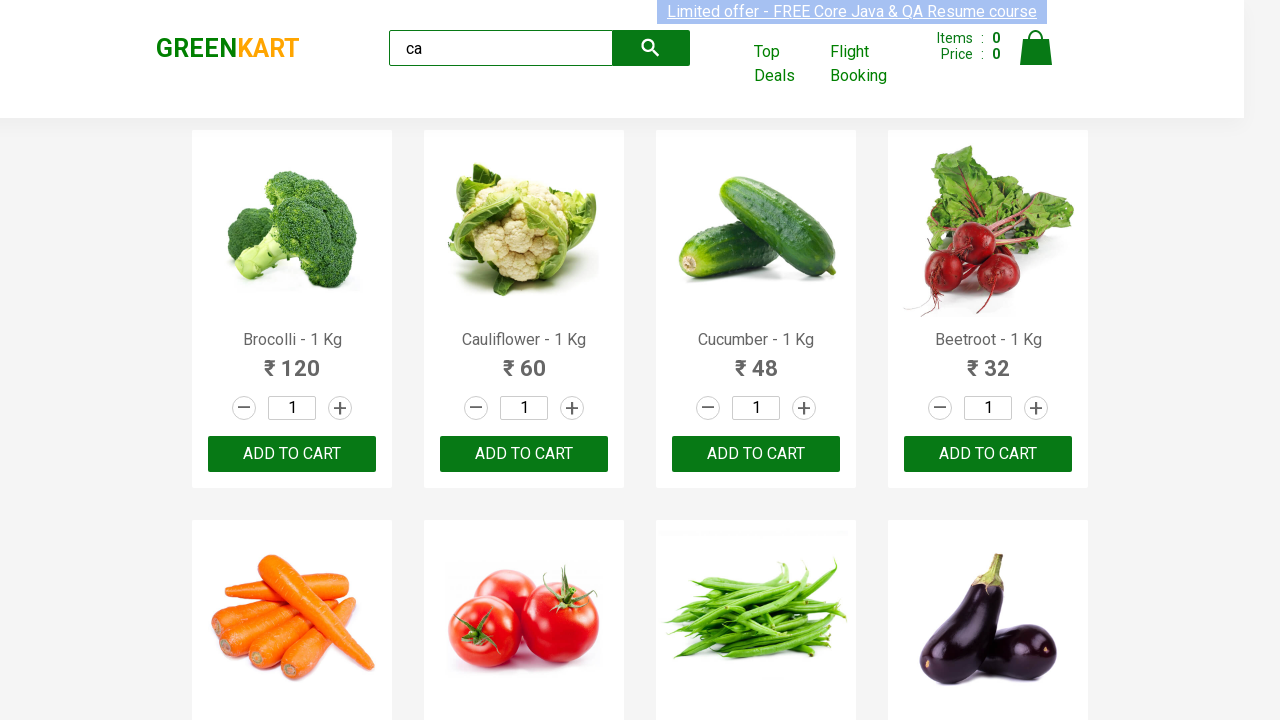

Waited for search results to load
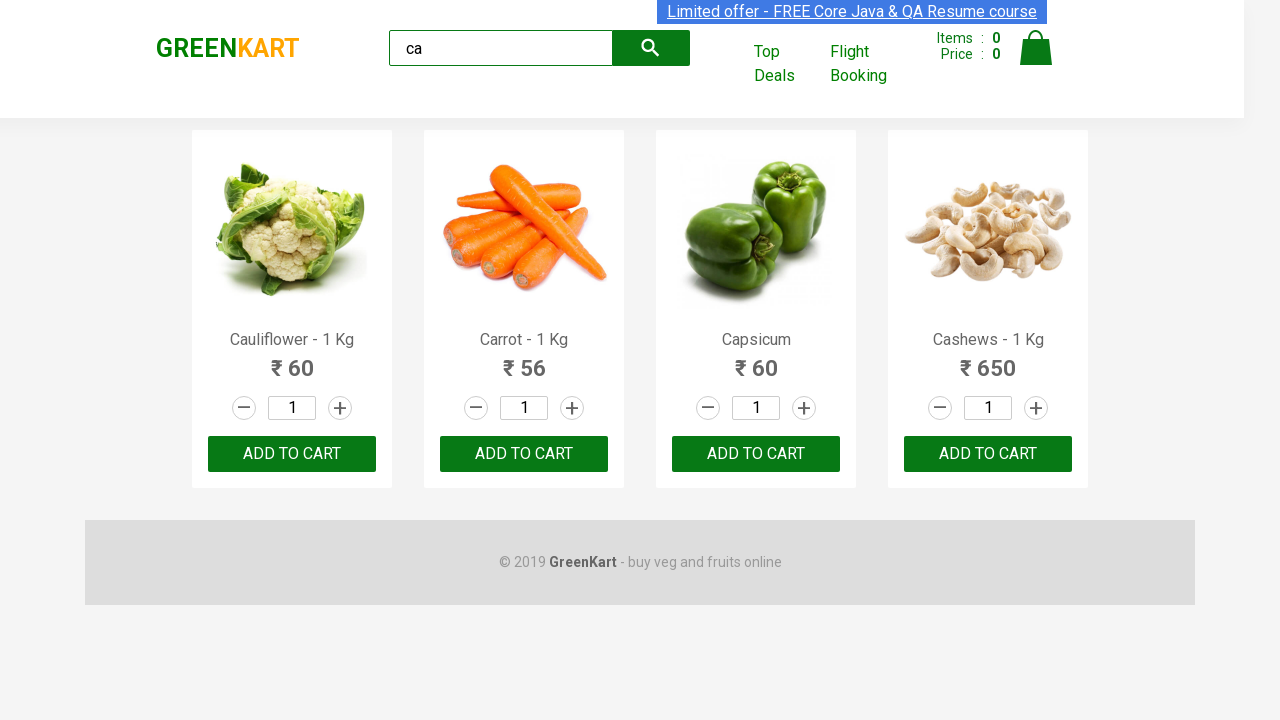

Found and clicked 'Add to Cart' for Cashews product at (988, 454) on .products .product >> nth=3 >> button
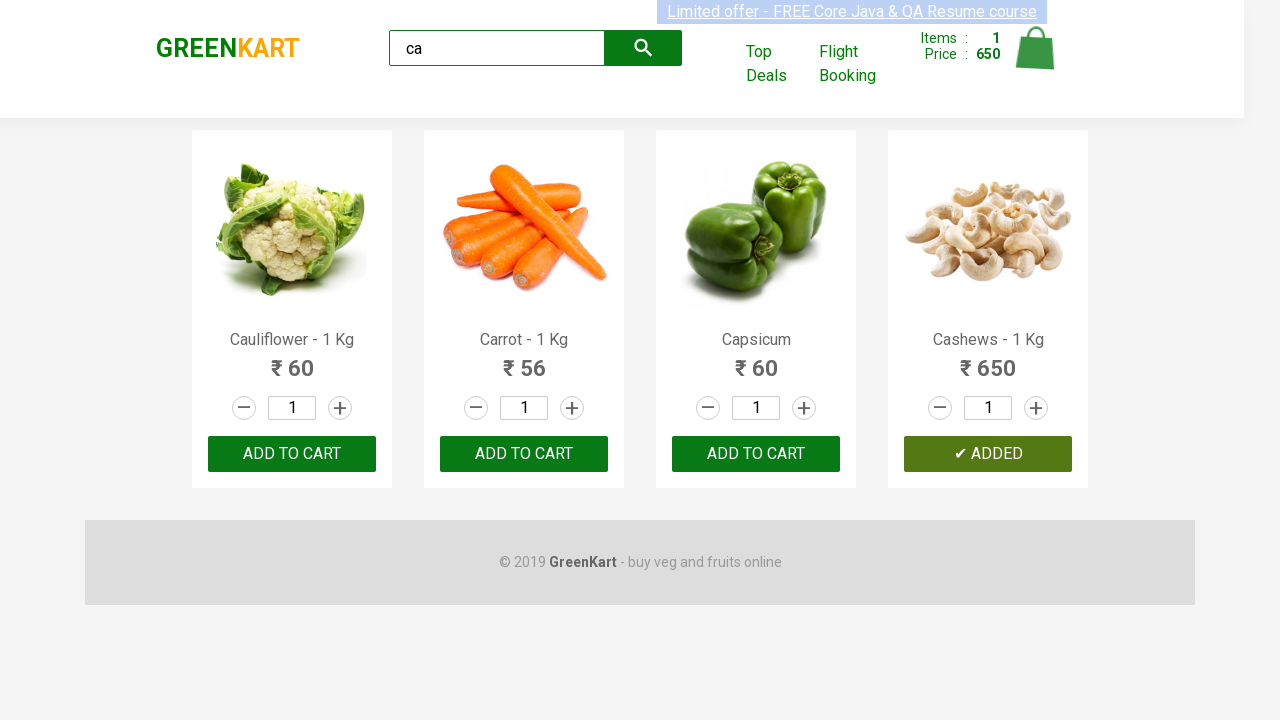

Clicked on cart icon to view cart at (1036, 48) on .cart-icon > img
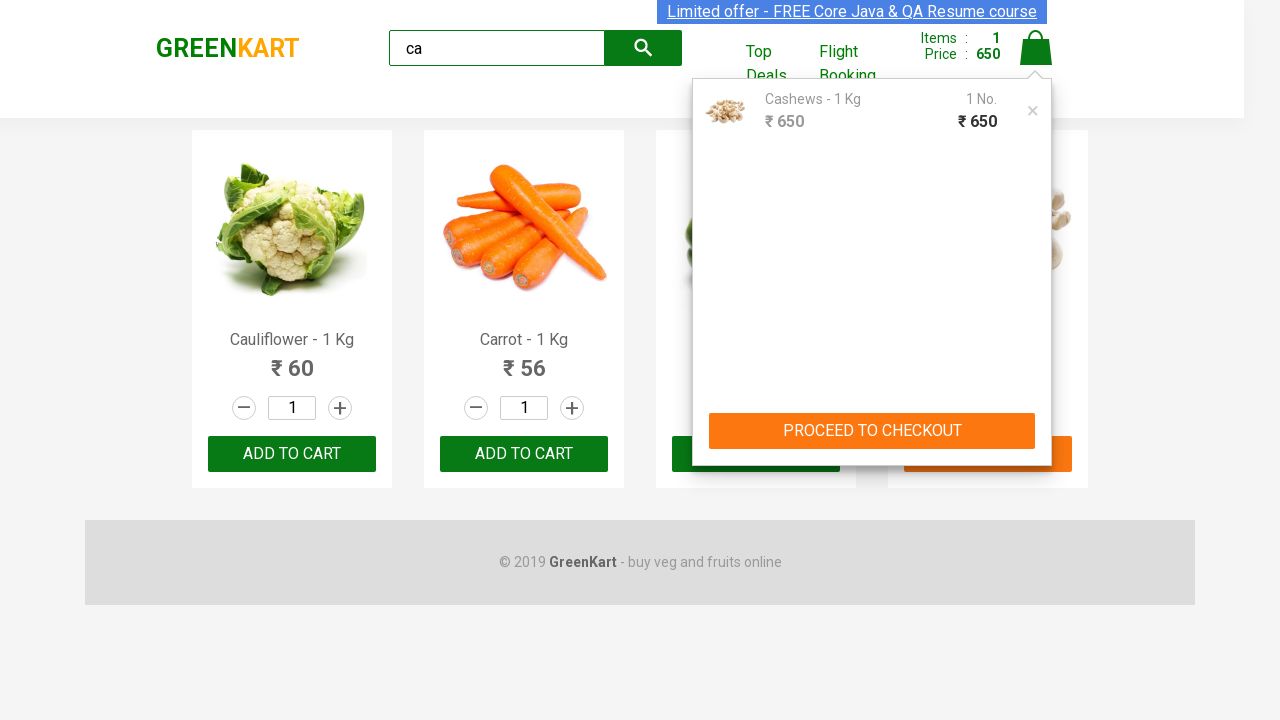

Clicked 'PROCEED TO CHECKOUT' button at (872, 431) on text=PROCEED TO CHECKOUT
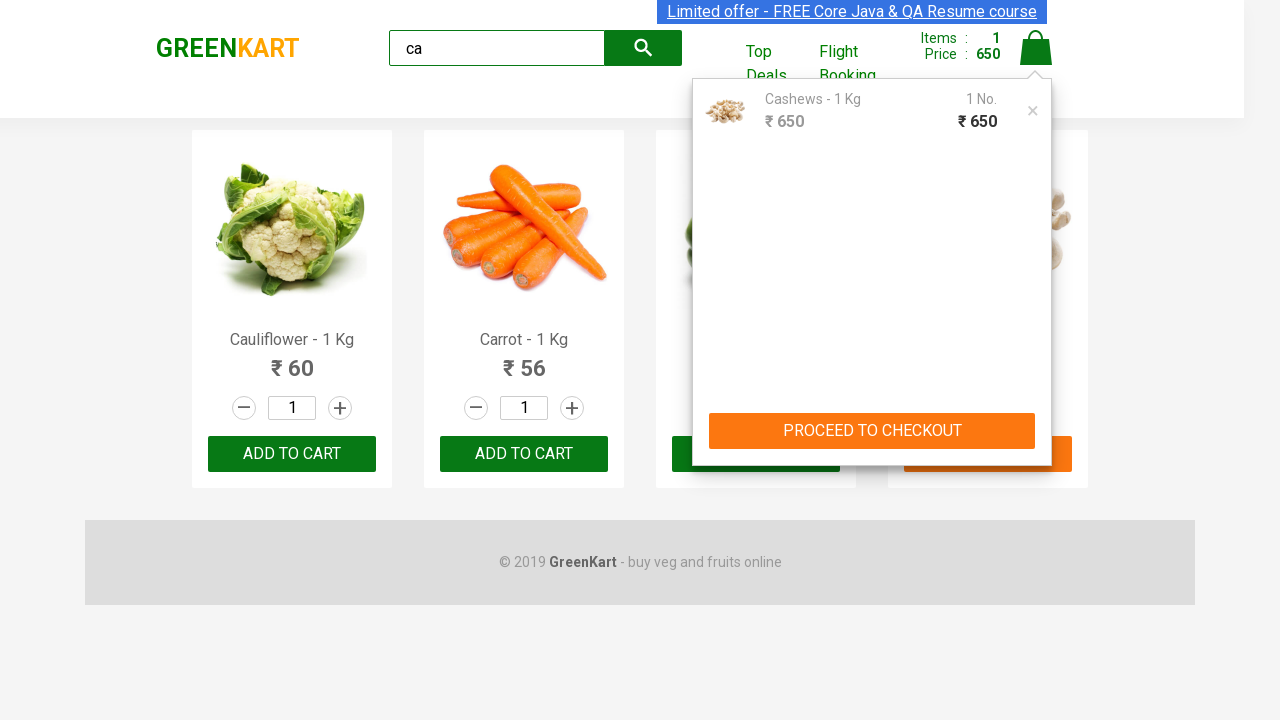

Clicked 'Place Order' button to complete checkout at (1036, 420) on text=Place Order
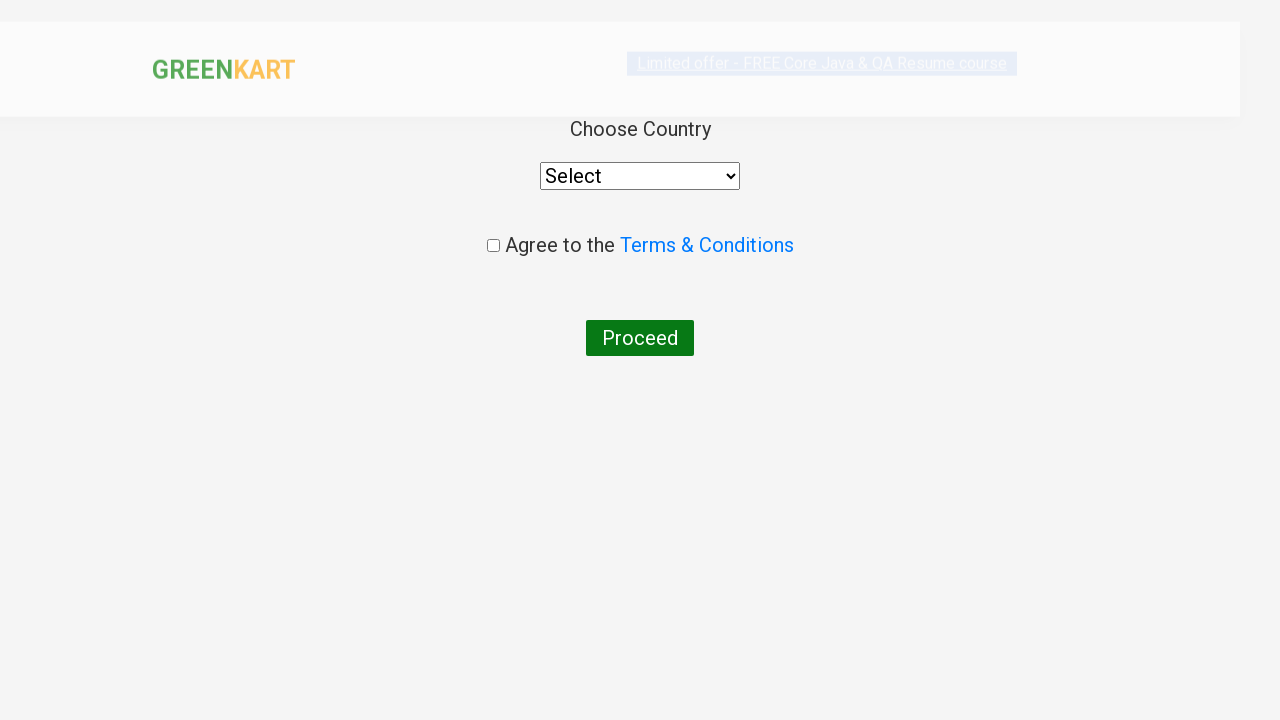

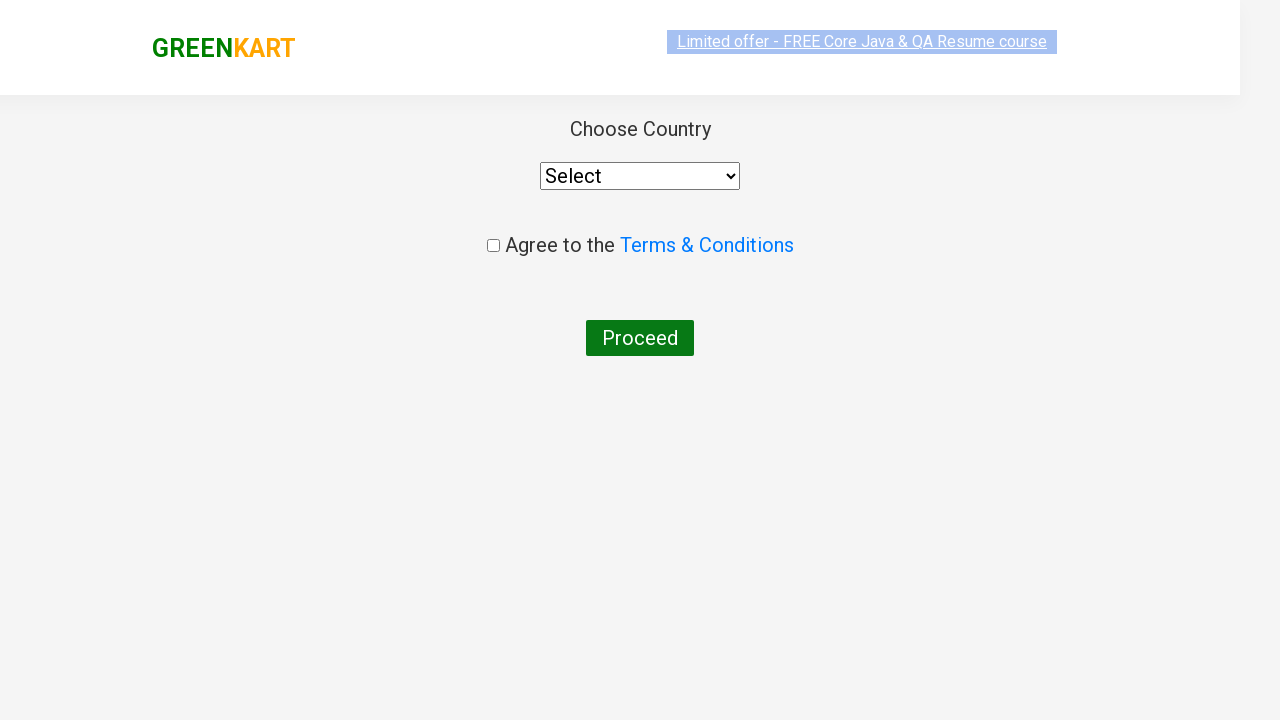